Tests a portfolio website by scrolling to the About section and verifying that the content is visible and contains expected information about the author.

Starting URL: https://adentran.vercel.app/

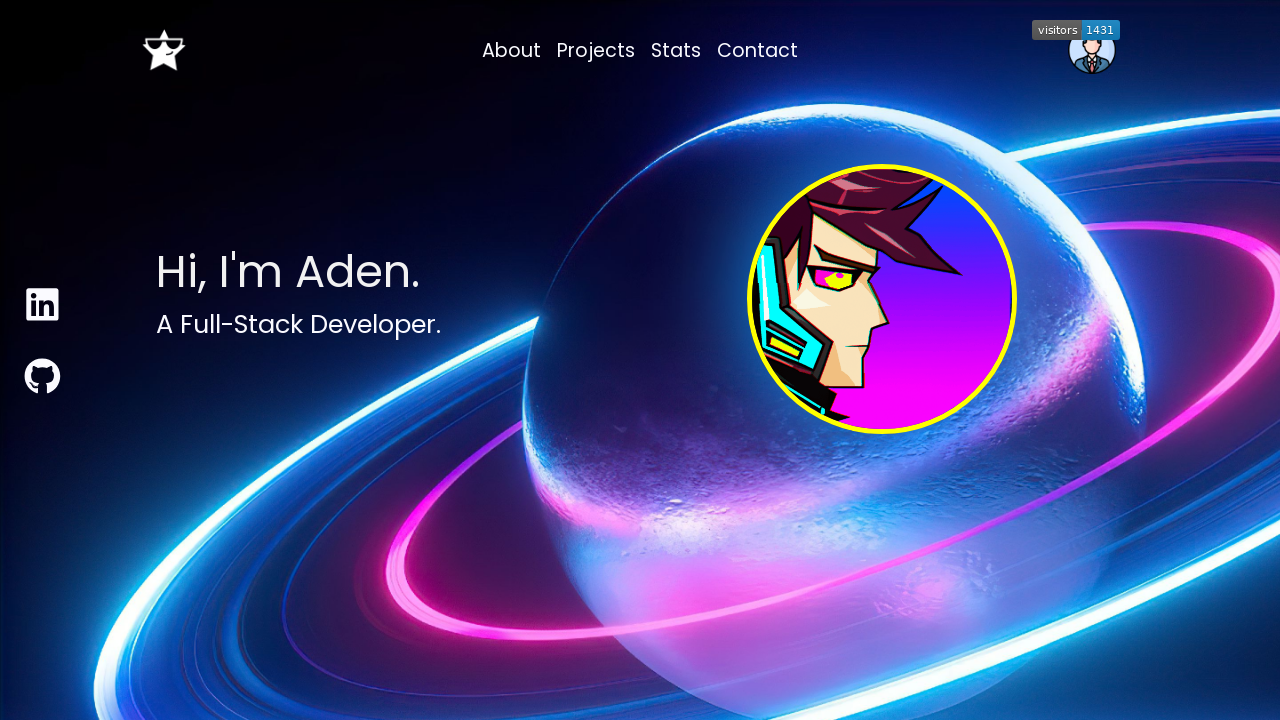

Scrolled down 1850 pixels to reach About section
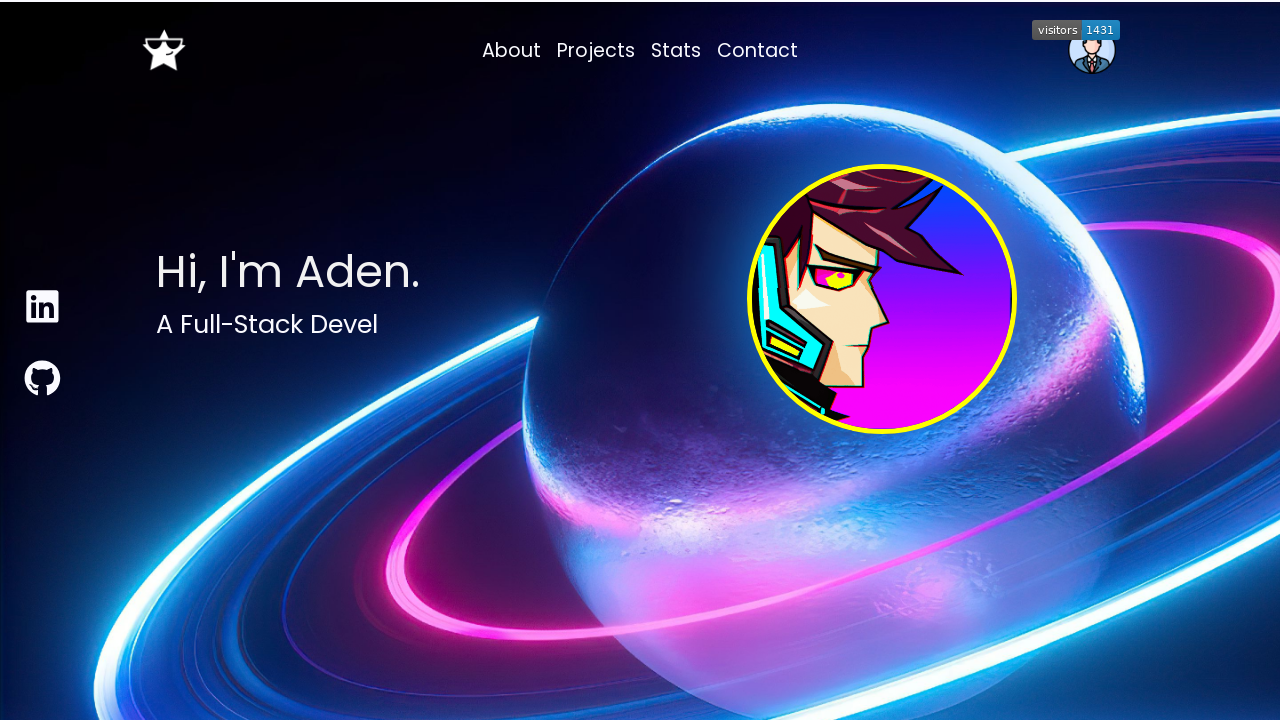

Waited 2000ms for page to settle after scrolling
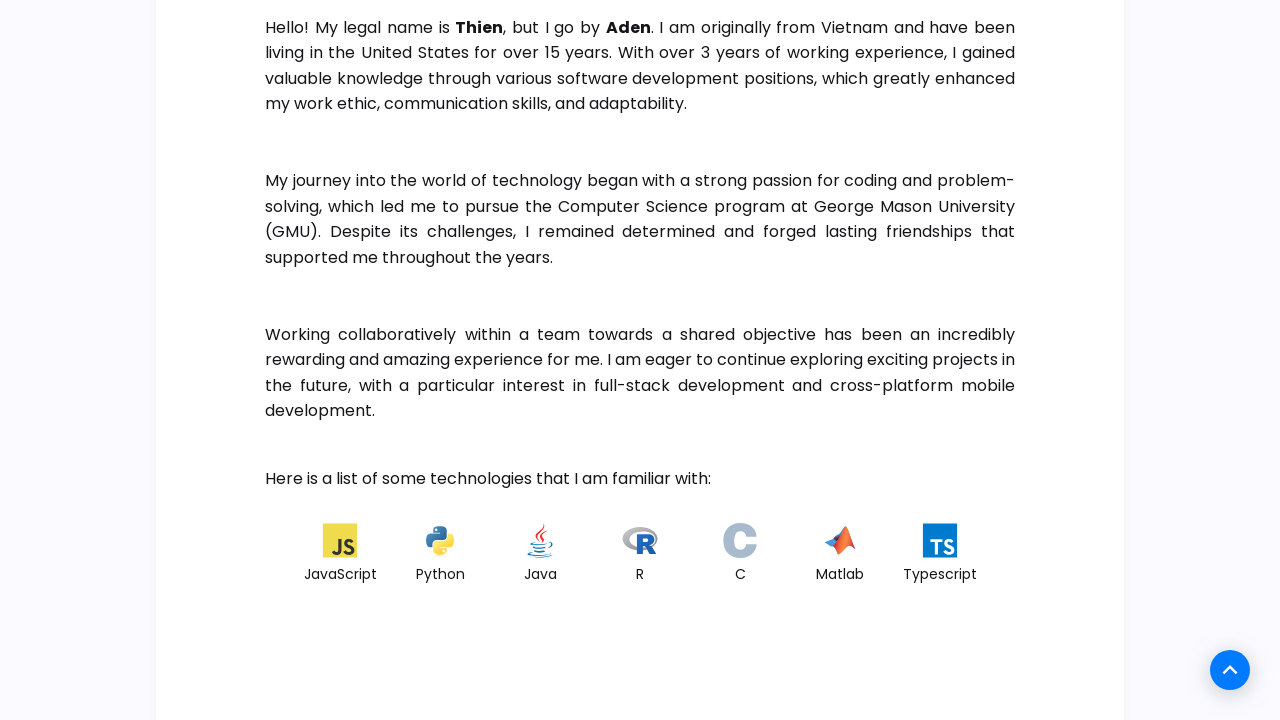

About Me content section became visible
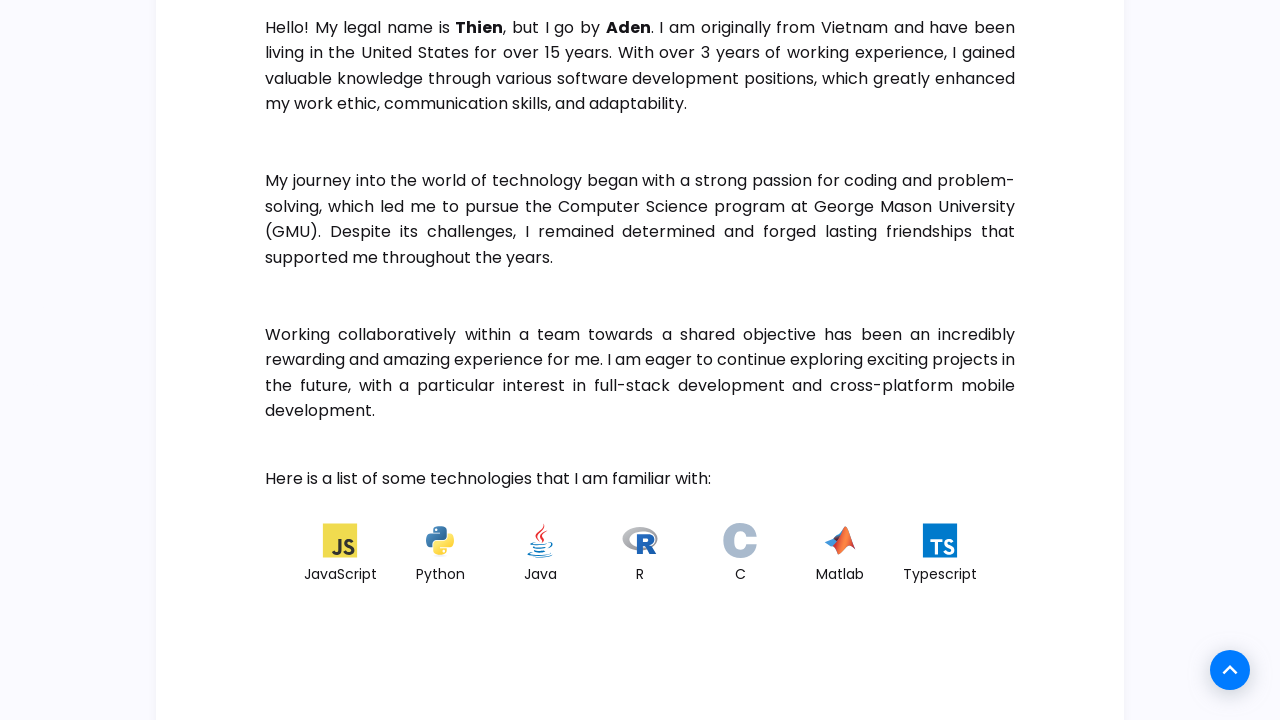

Retrieved About Me content text
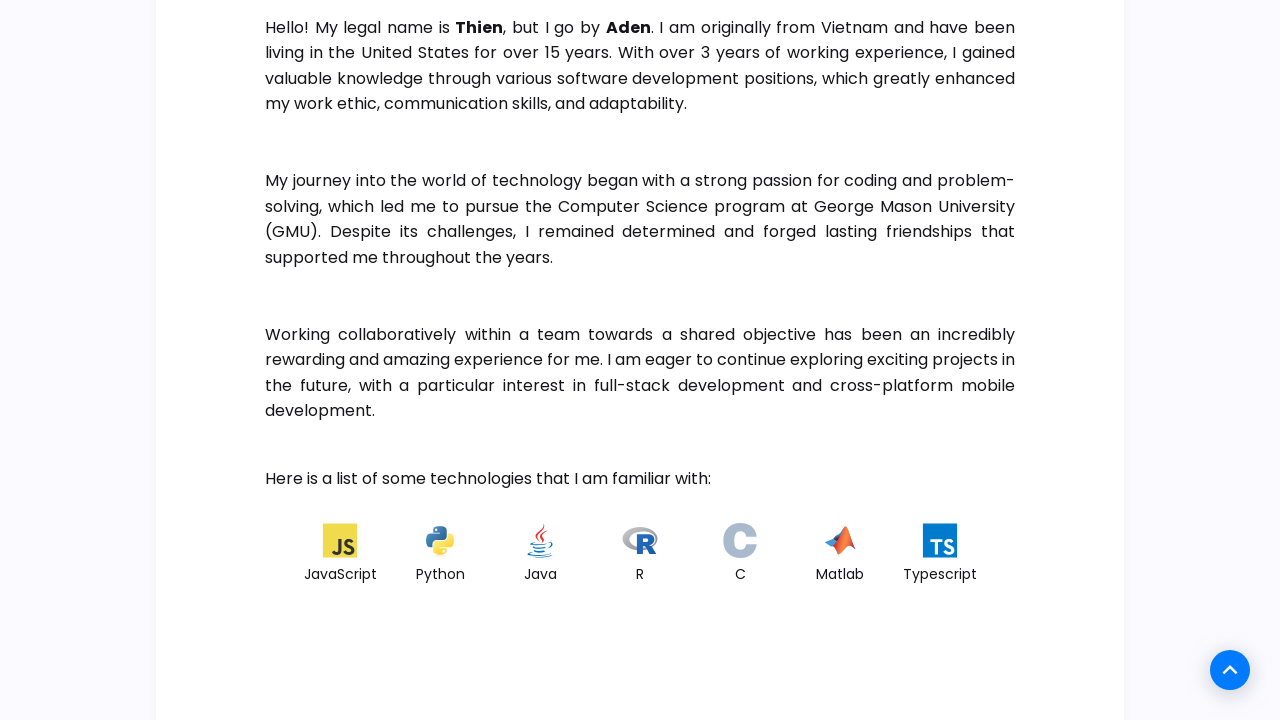

Verified About Me content contains expected information about author
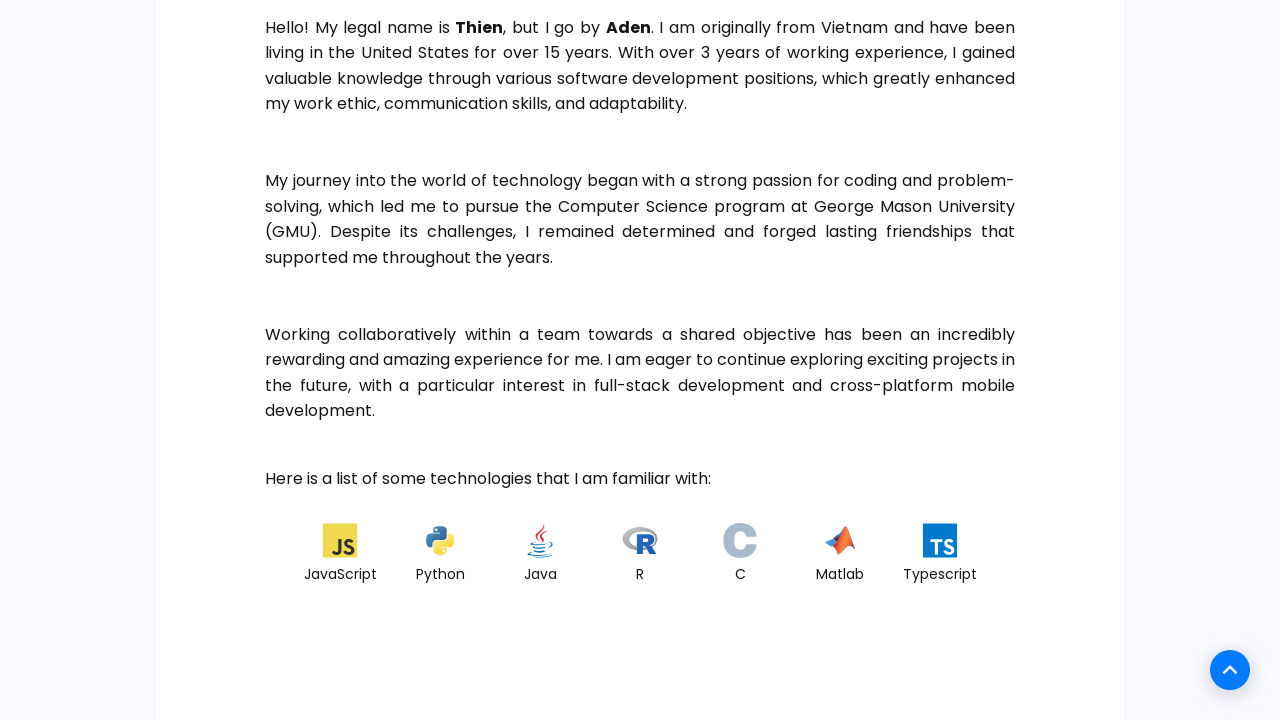

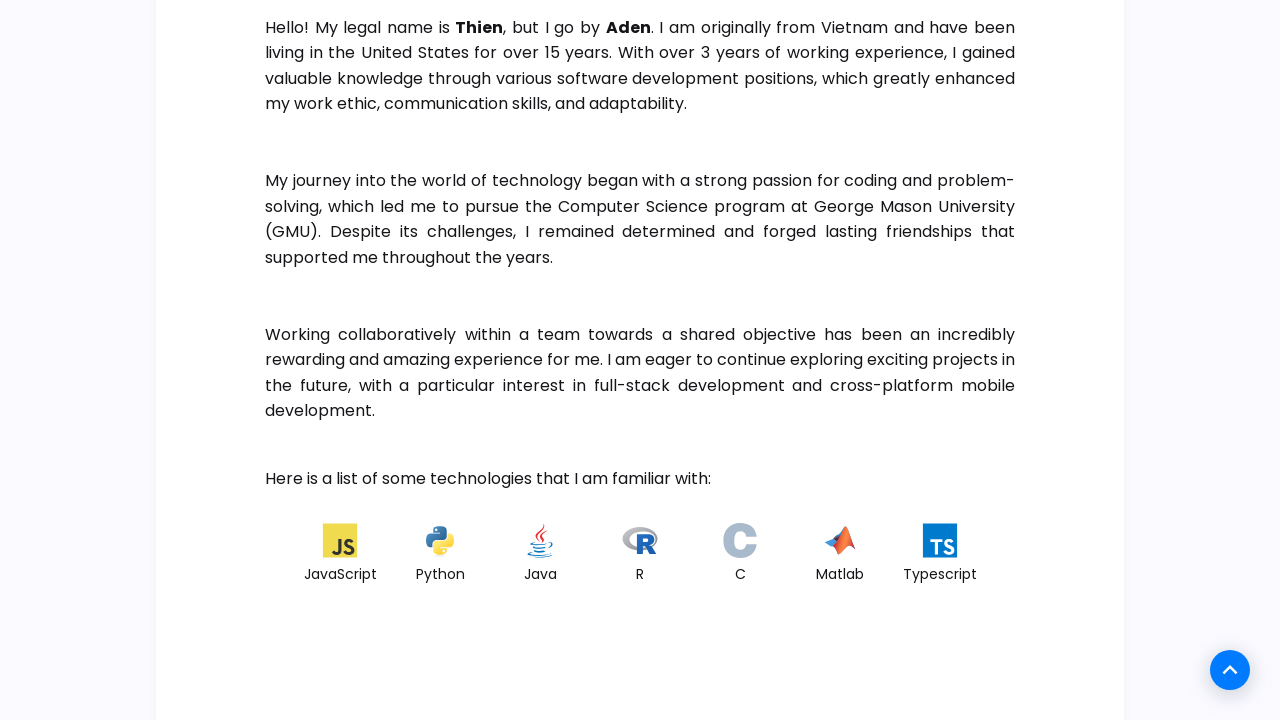